Tests an explicit wait scenario by waiting for a price to change to $100, clicking a book button, then solving a math problem by reading an input value, calculating log(abs(12*sin(x))), and submitting the answer.

Starting URL: http://suninjuly.github.io/explicit_wait2.html

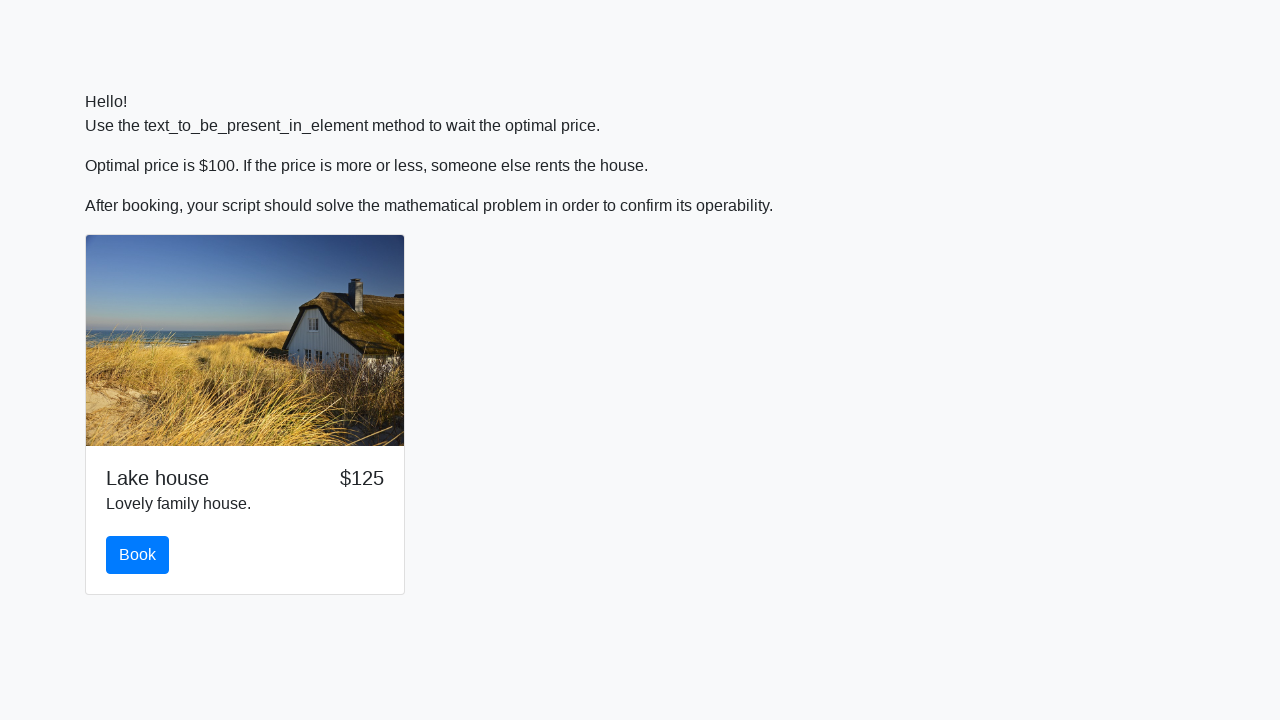

Waited for price to change to $100
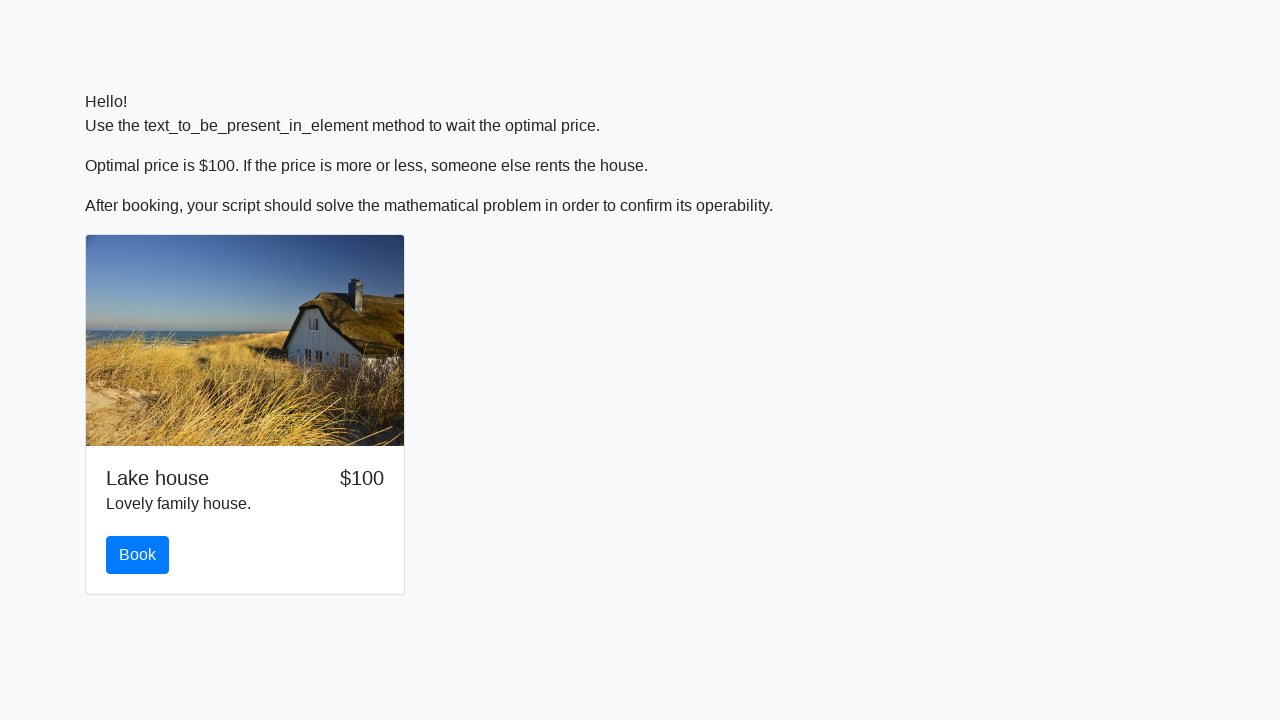

Clicked the book button at (138, 555) on #book
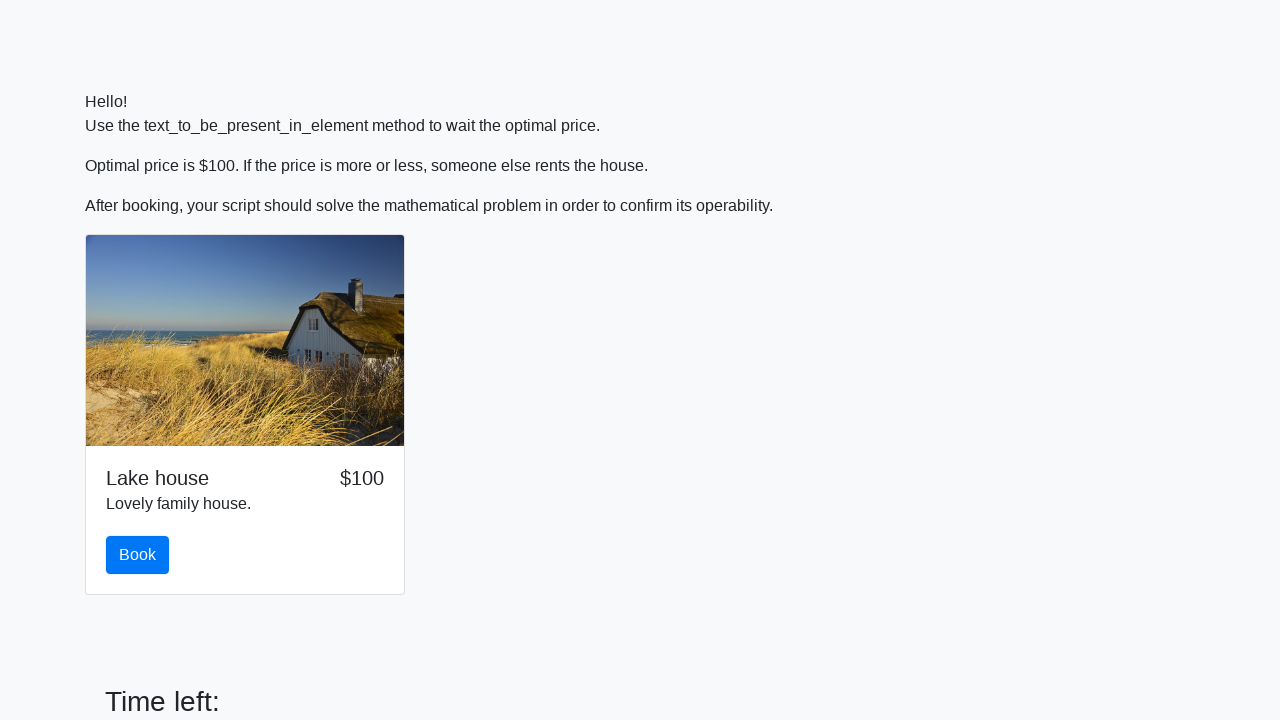

Retrieved x value from input field: 592
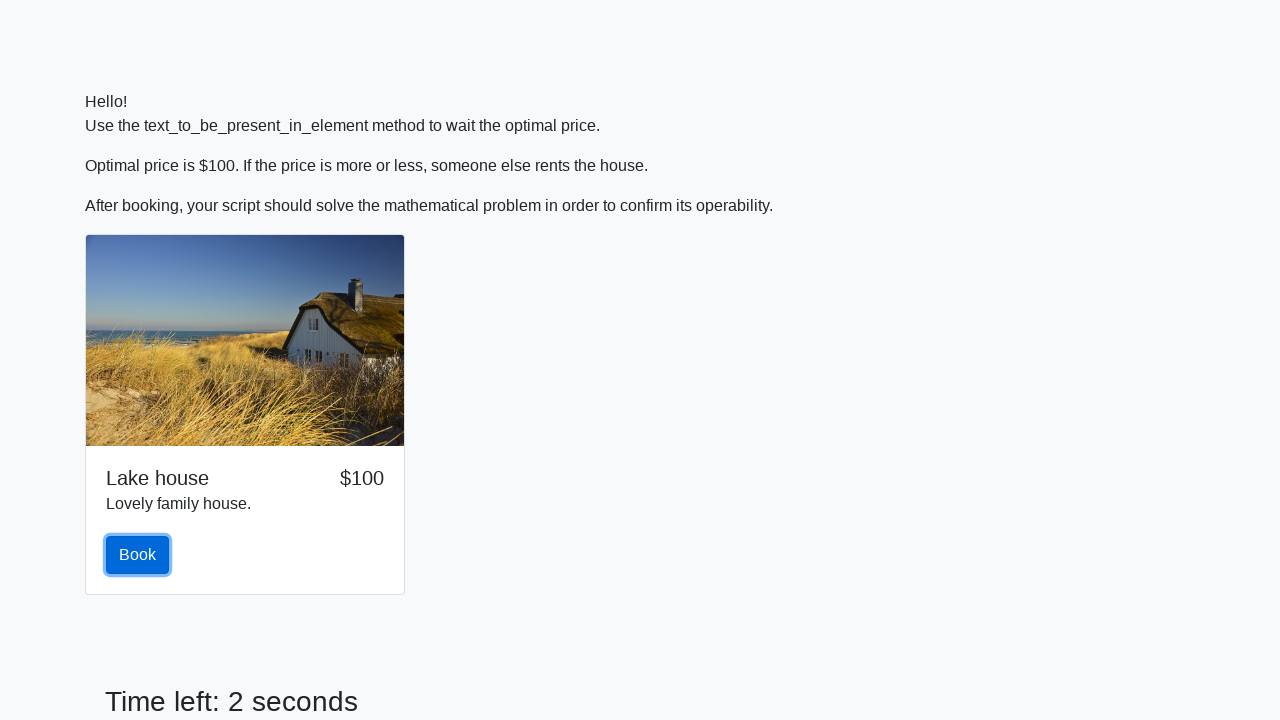

Calculated answer using log(abs(12*sin(x))): 2.4667055803333575
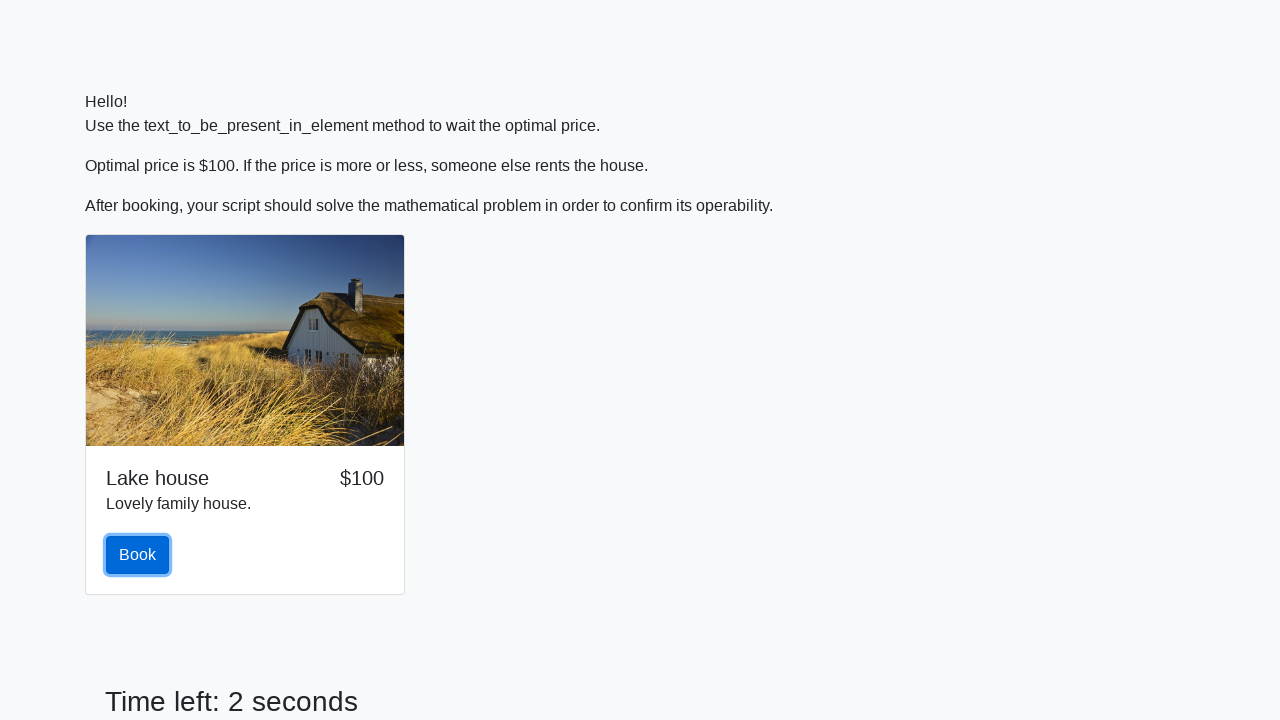

Filled answer field with calculated value: 2.4667055803333575 on #answer
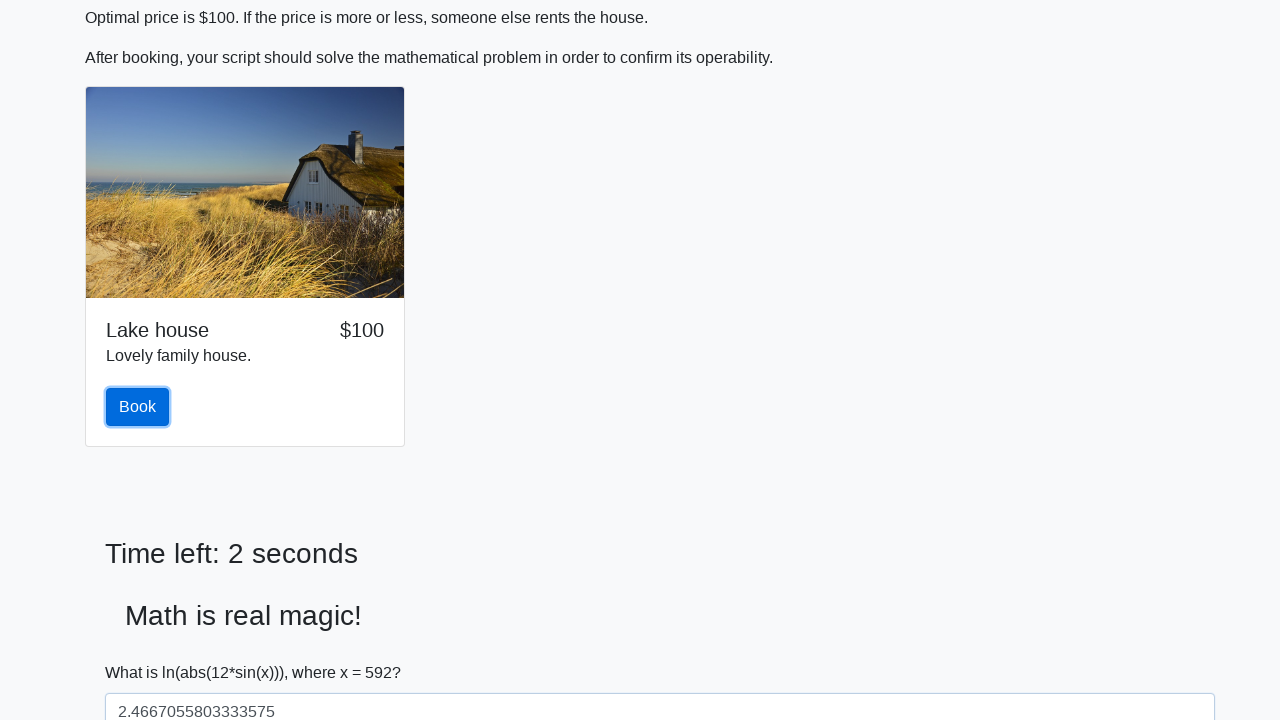

Clicked the solve button to submit answer at (143, 651) on #solve
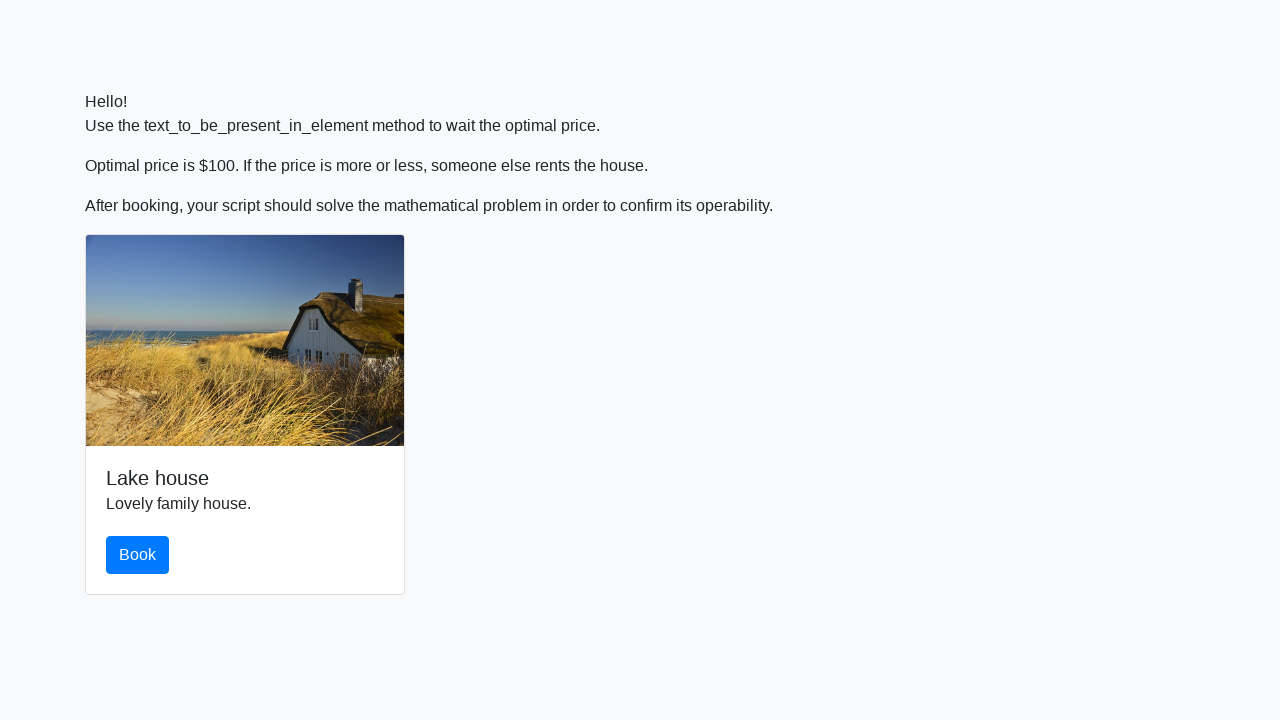

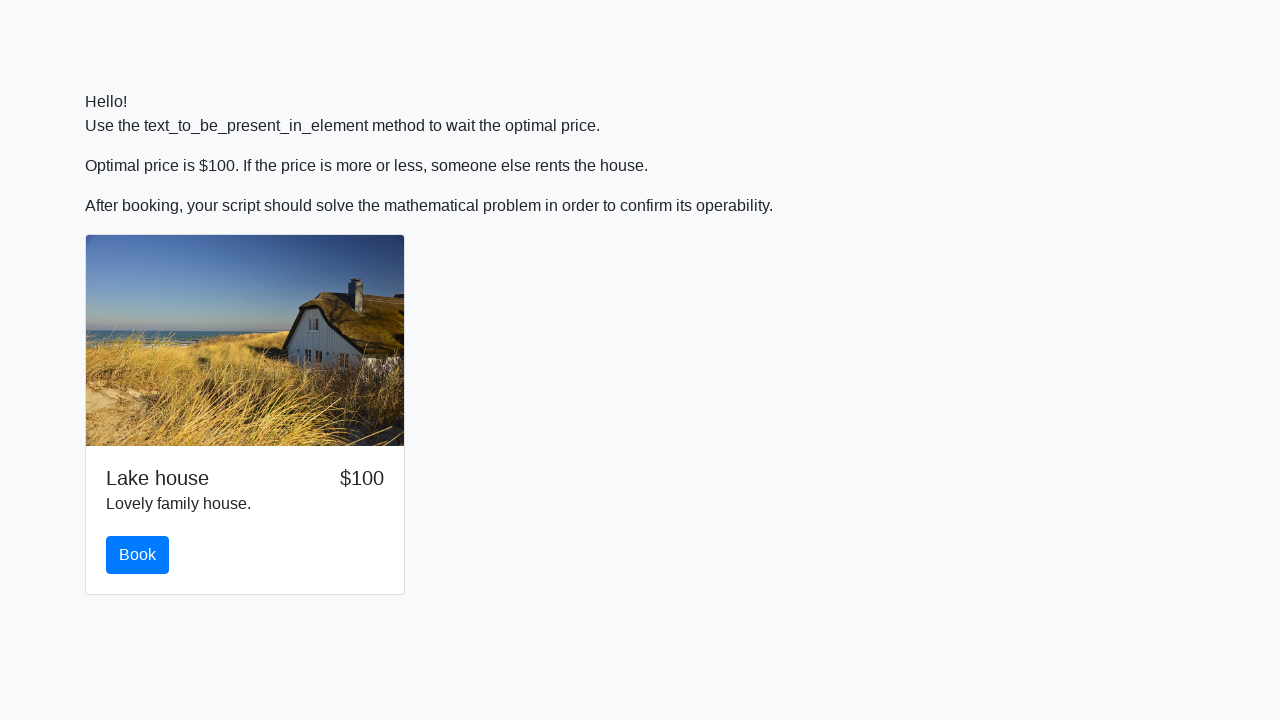